Tests dropdown passenger selector functionality by clicking to open the dropdown, incrementing the adult passenger count 4 times, and then closing the dropdown

Starting URL: https://rahulshettyacademy.com/dropdownsPractise/

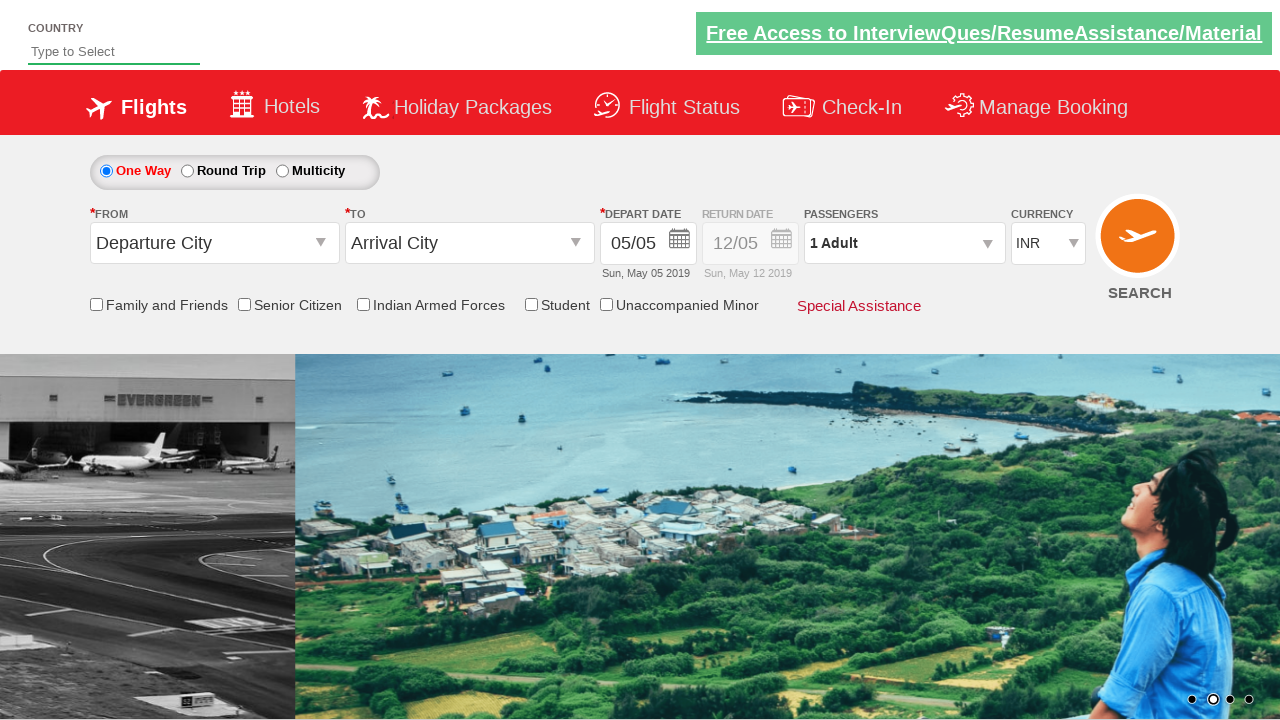

Clicked on passenger info dropdown to open it at (904, 243) on #divpaxinfo
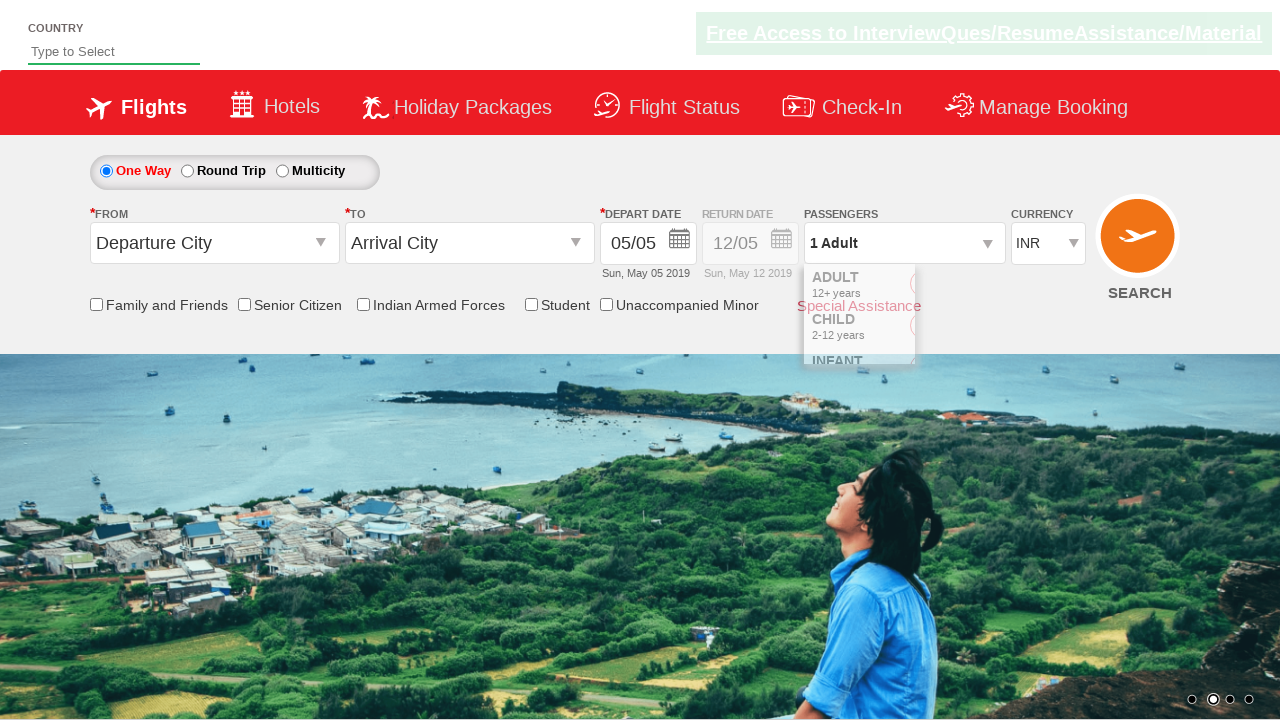

Waited for dropdown to be visible
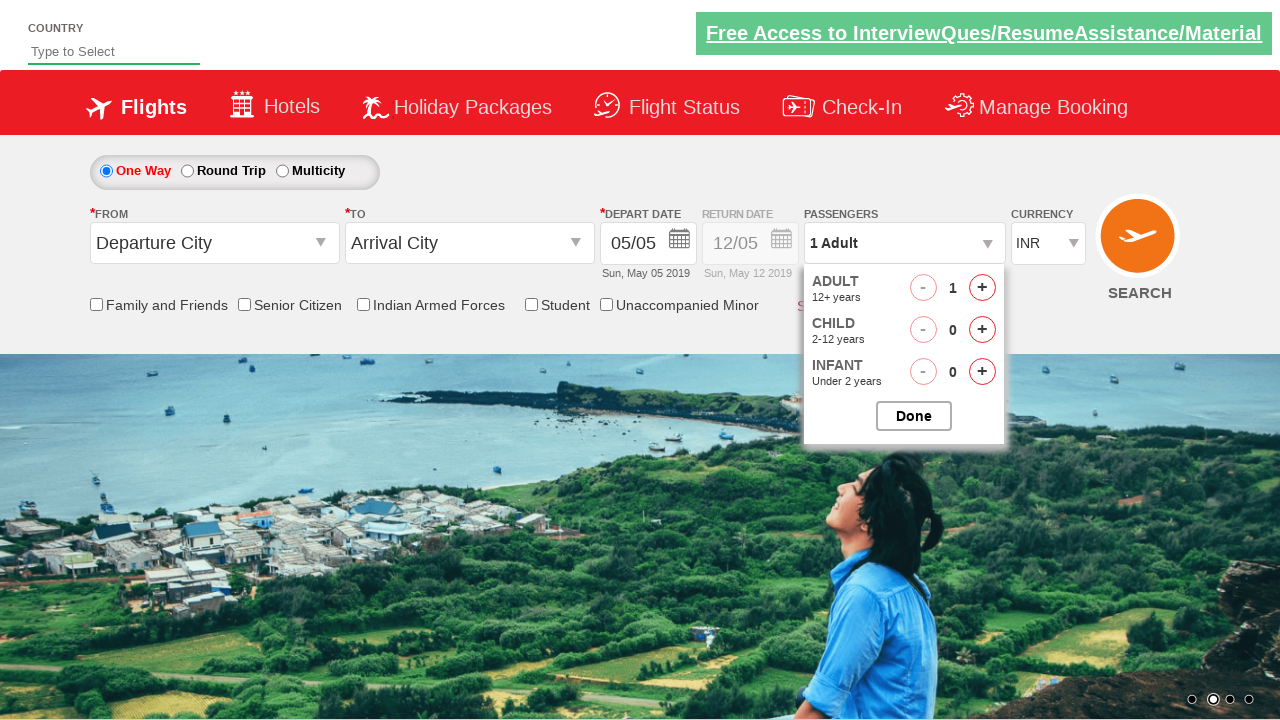

Incremented adult passenger count (iteration 1 of 4) at (982, 288) on #hrefIncAdt
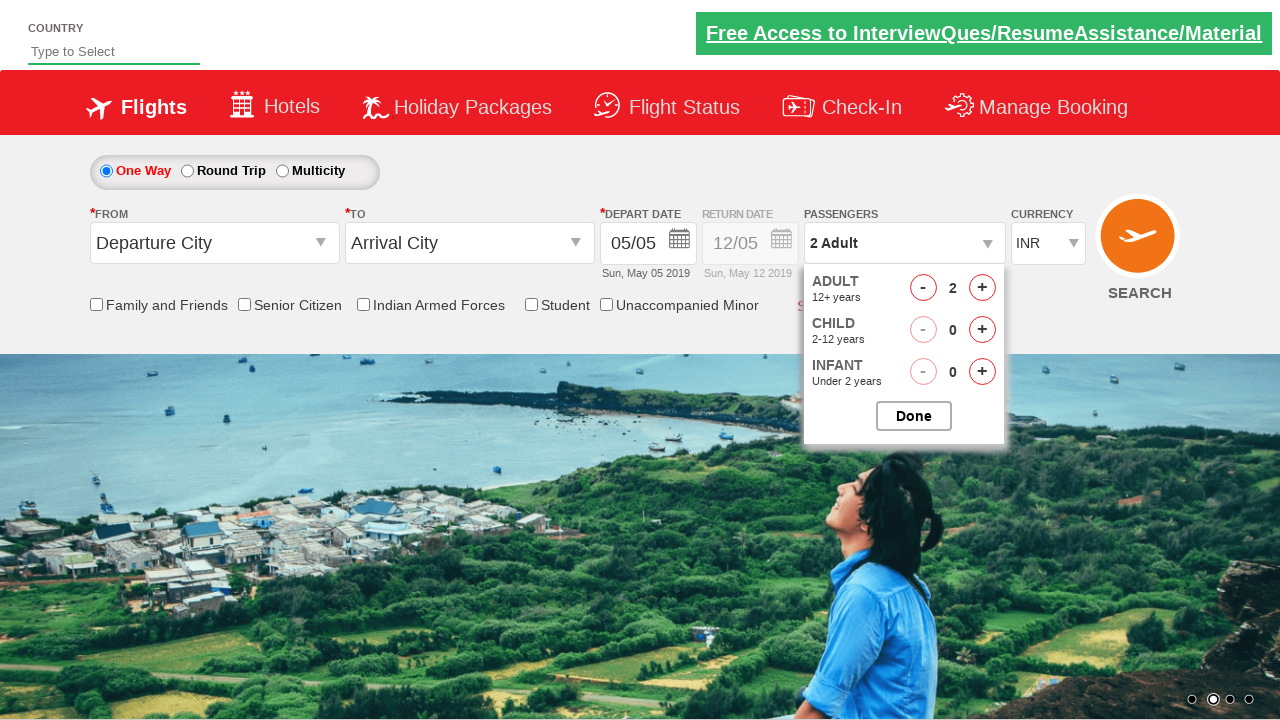

Incremented adult passenger count (iteration 2 of 4) at (982, 288) on #hrefIncAdt
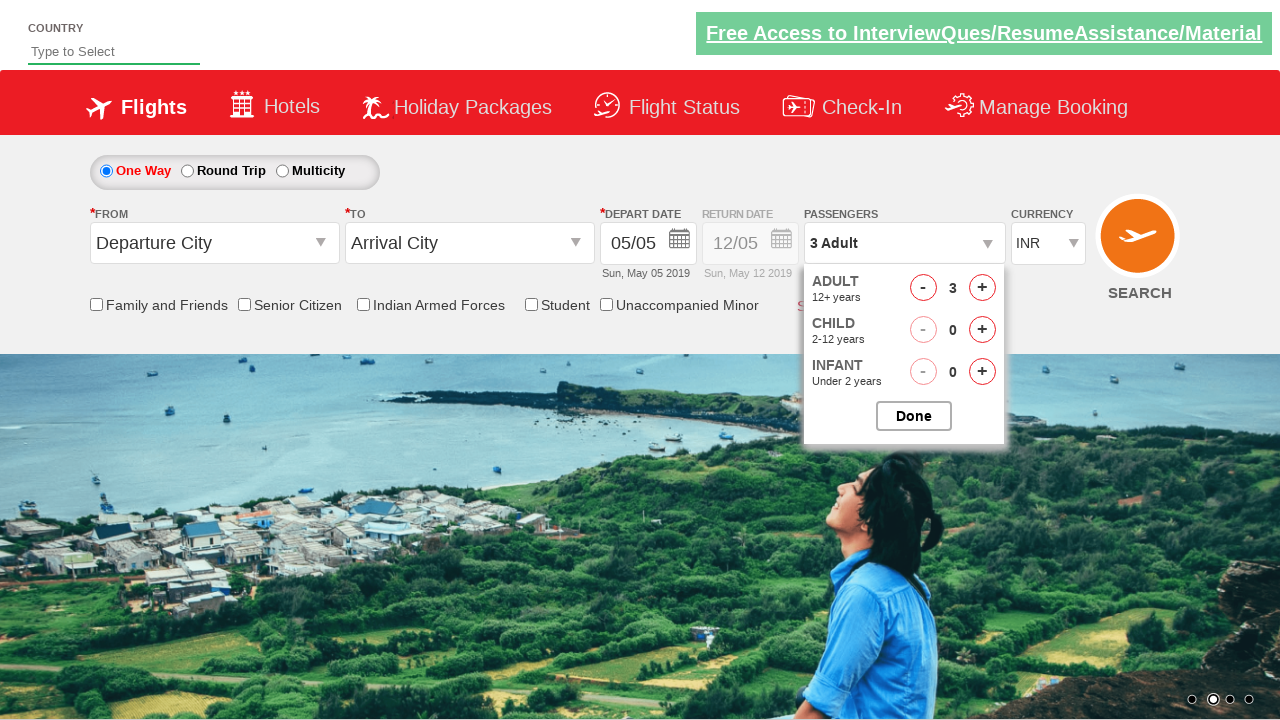

Incremented adult passenger count (iteration 3 of 4) at (982, 288) on #hrefIncAdt
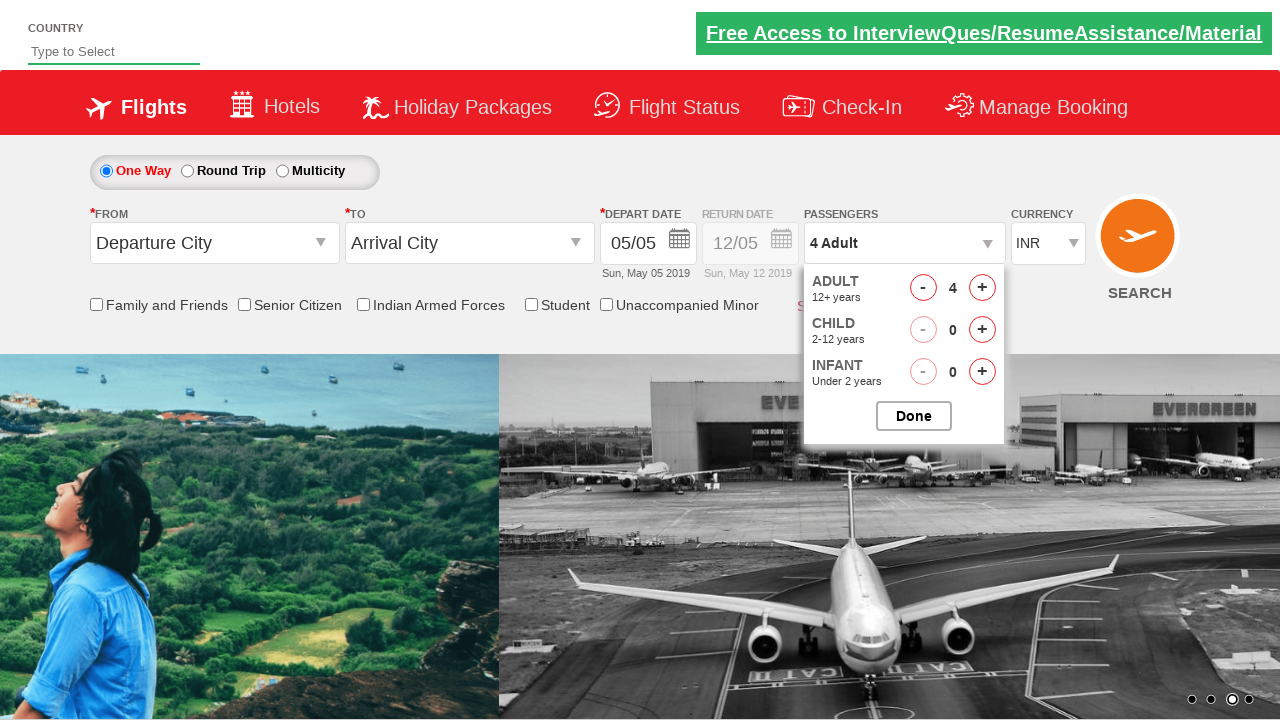

Incremented adult passenger count (iteration 4 of 4) at (982, 288) on #hrefIncAdt
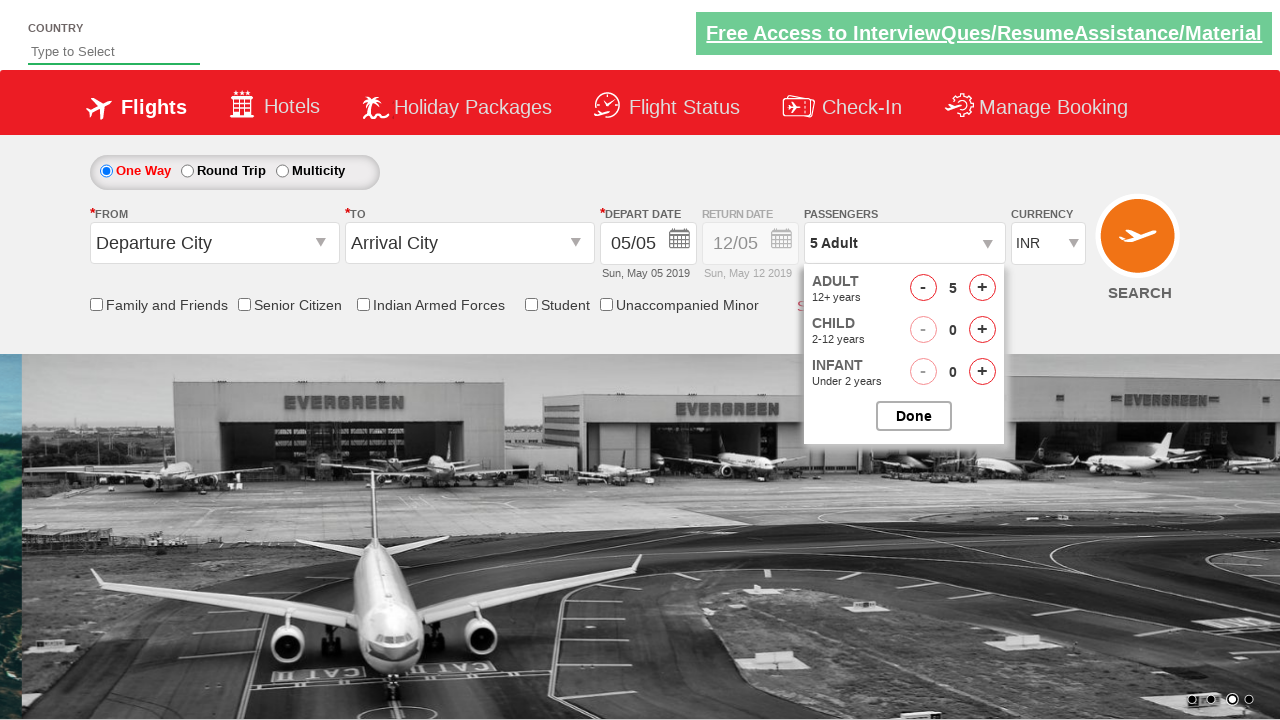

Closed the passenger options dropdown at (914, 416) on #btnclosepaxoption
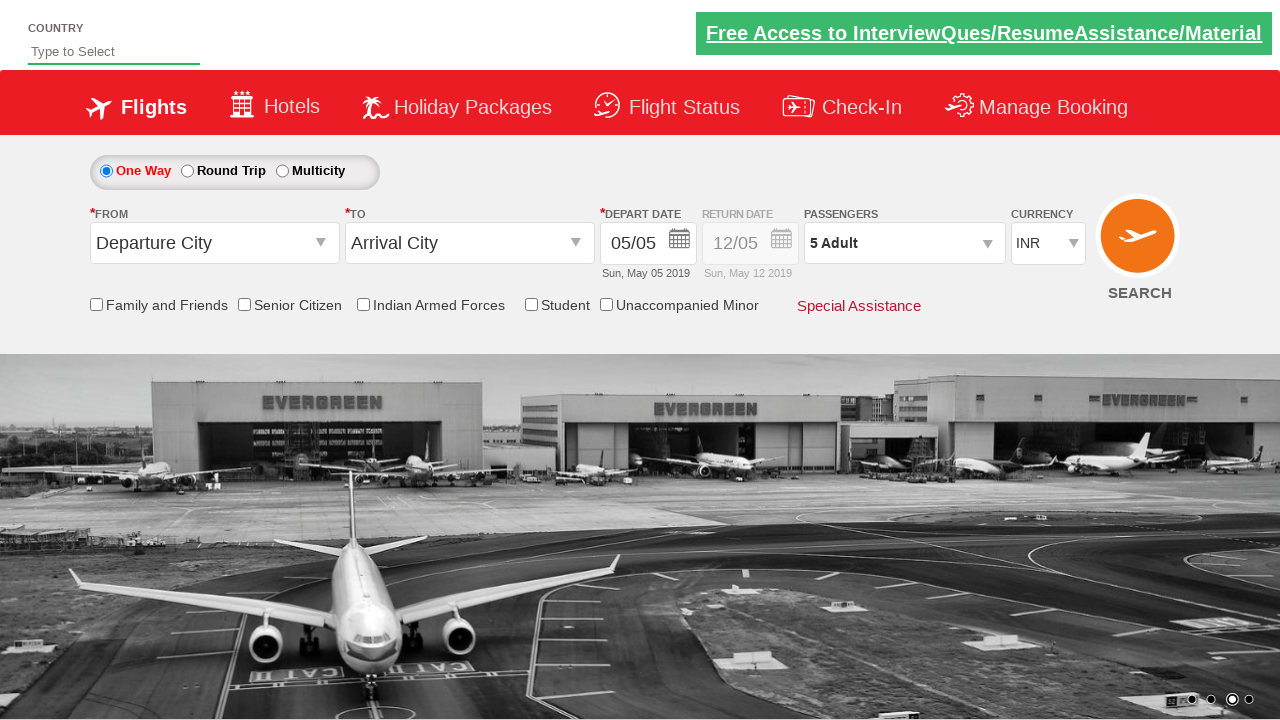

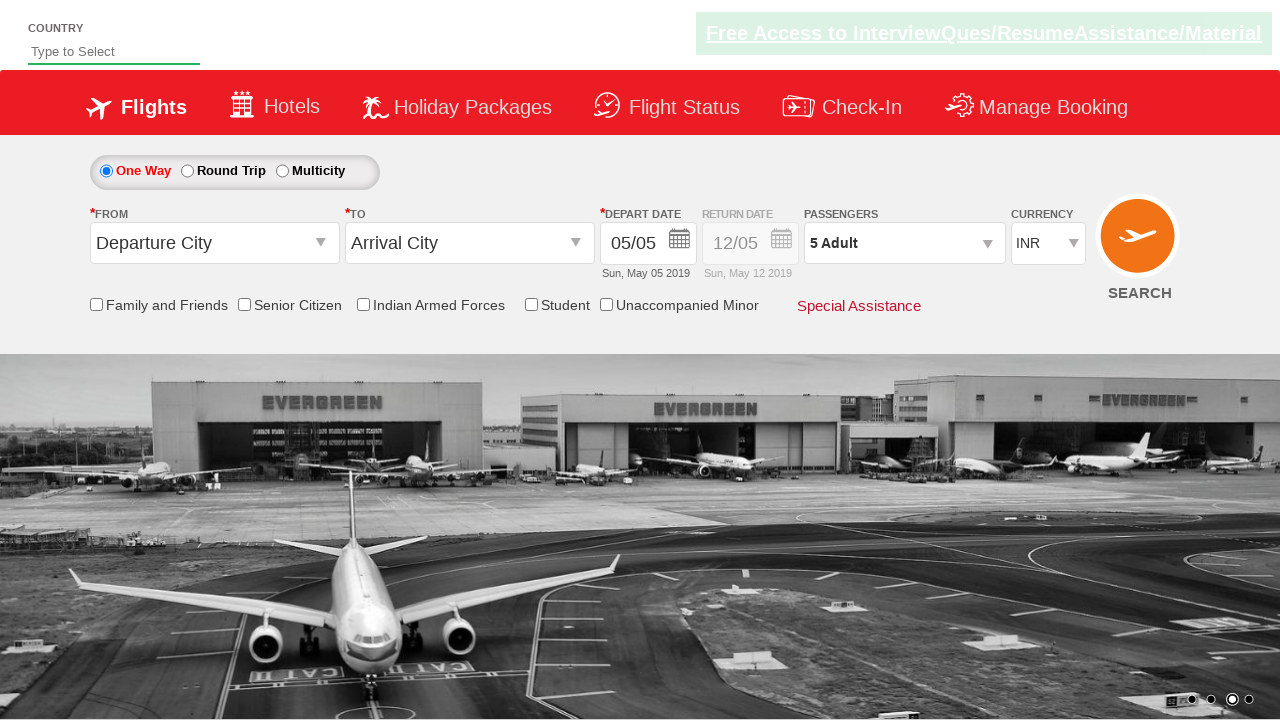